Tests drag and drop functionality on the jQuery UI demo page by dragging an element and dropping it onto a target droppable area within an iframe.

Starting URL: https://jqueryui.com/droppable/

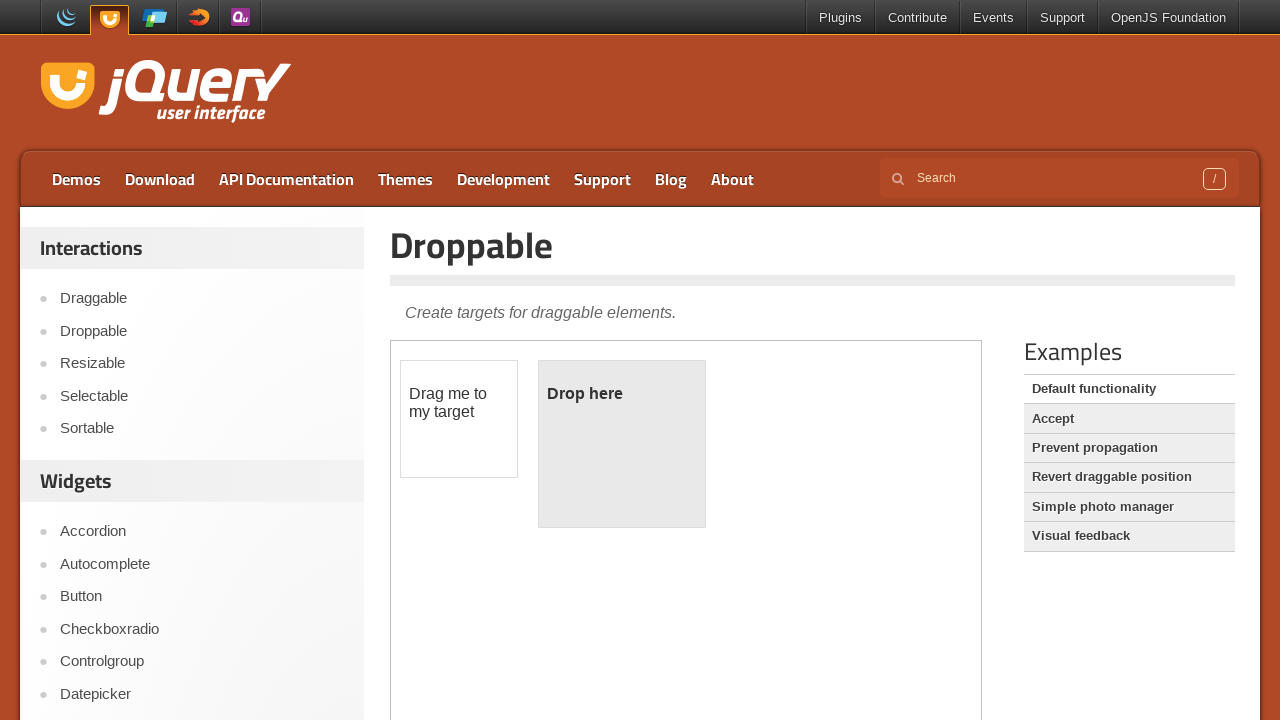

Located the demo iframe containing drag and drop elements
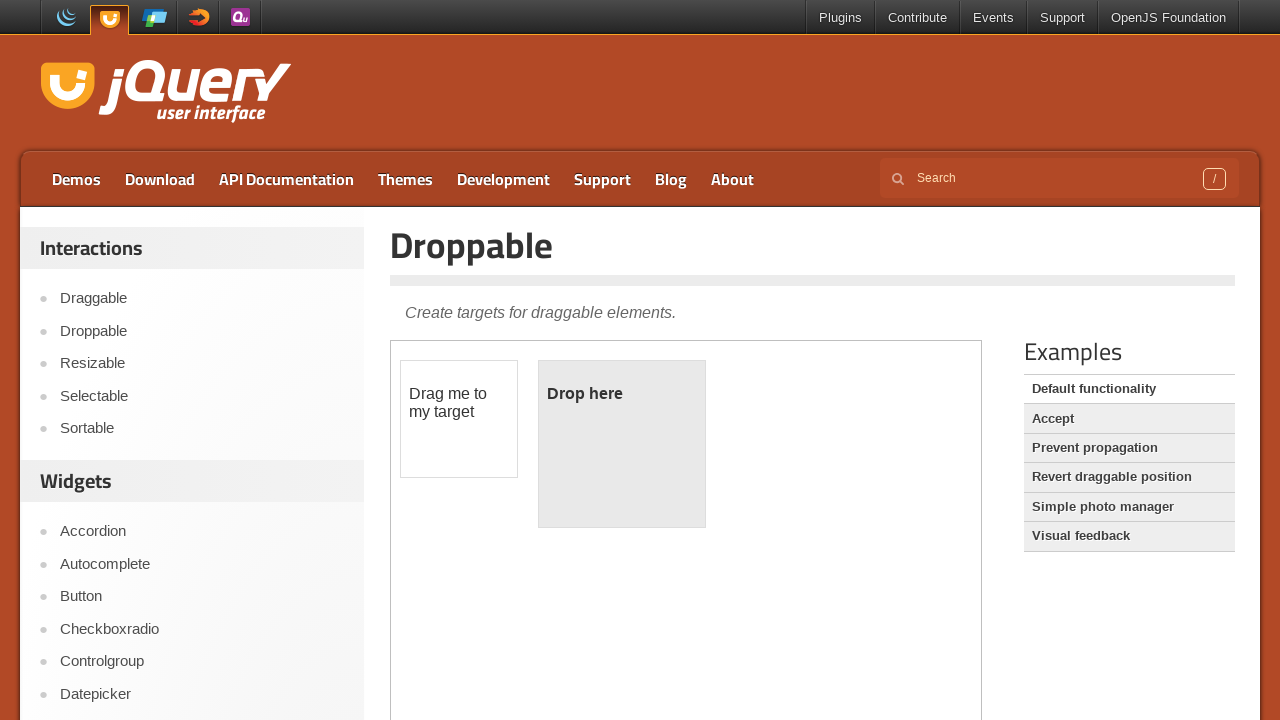

Located the draggable element within the iframe
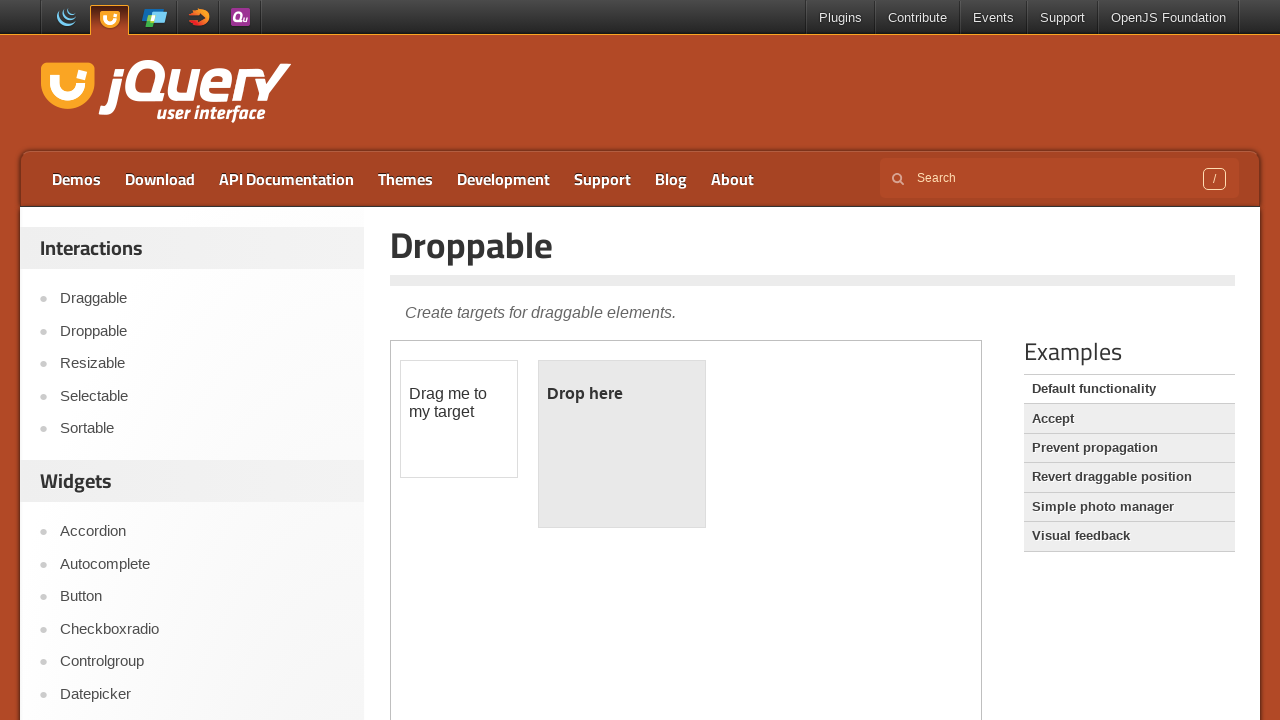

Located the droppable target element within the iframe
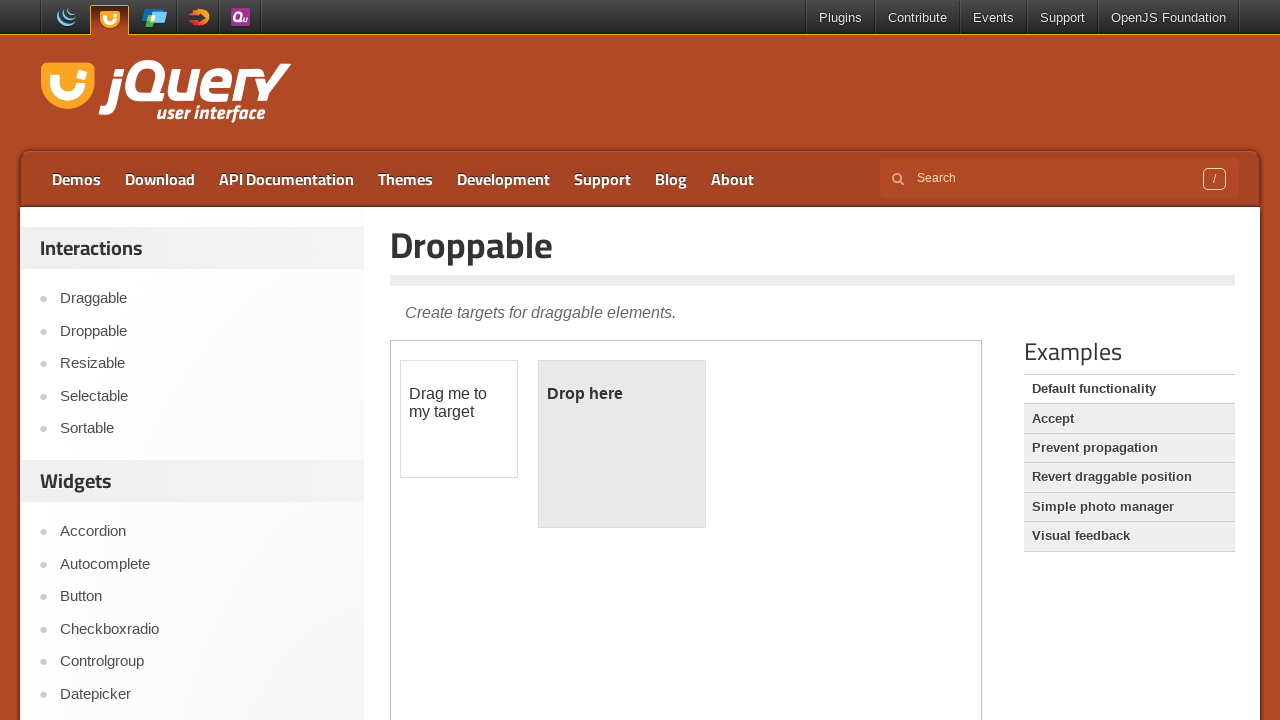

Dragged the draggable element and dropped it onto the droppable target at (622, 444)
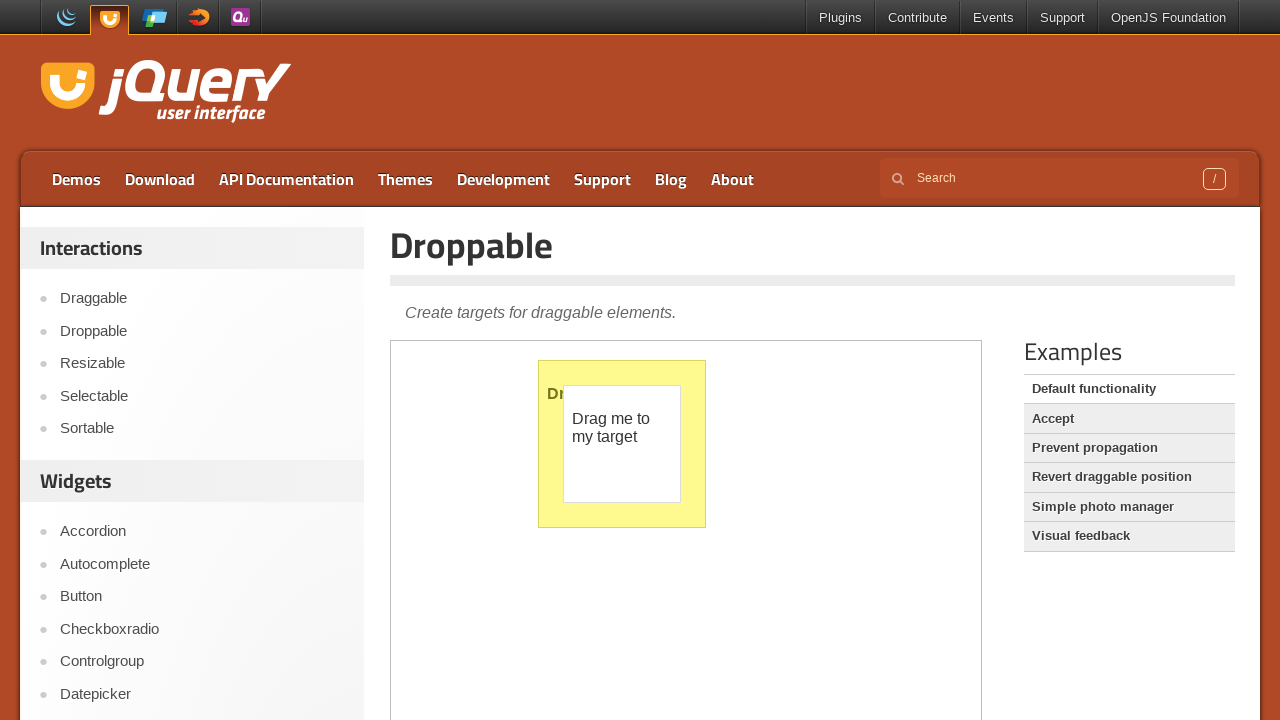

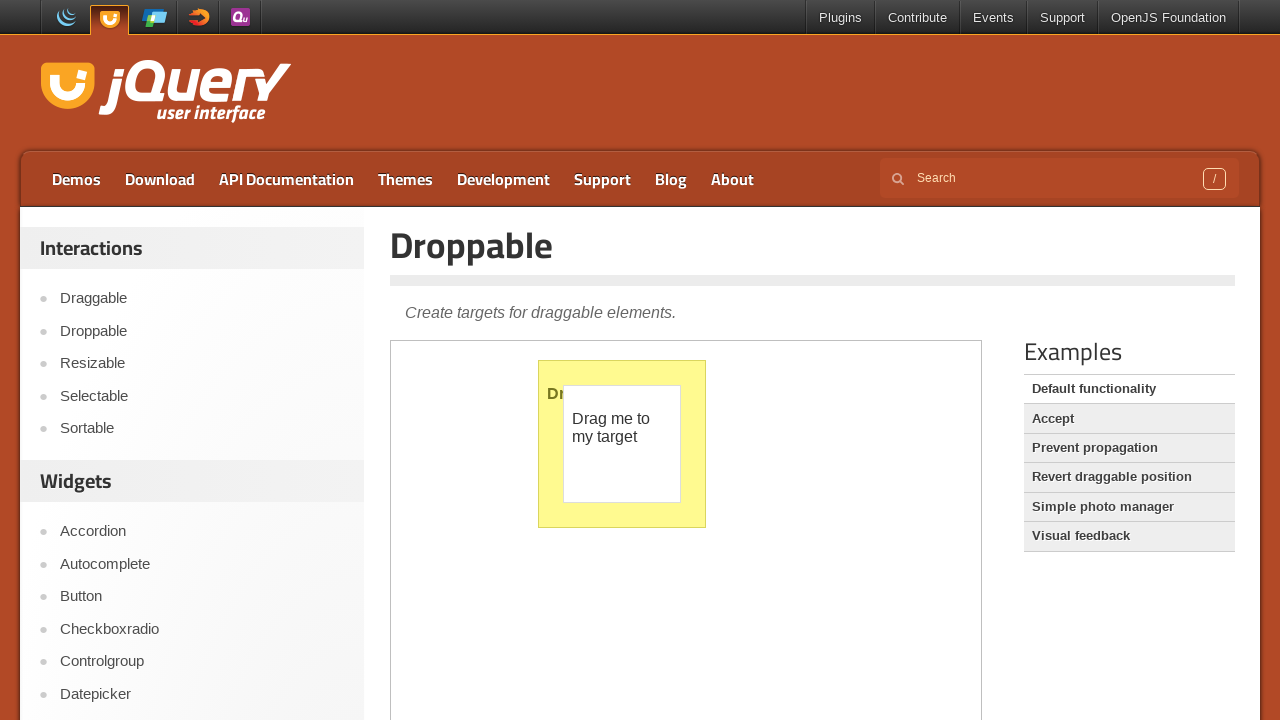